Tests window handle functionality by clicking a link that opens a new window, switching to the new window to verify its content, then switching back to the original window to verify the title.

Starting URL: https://the-internet.herokuapp.com/windows

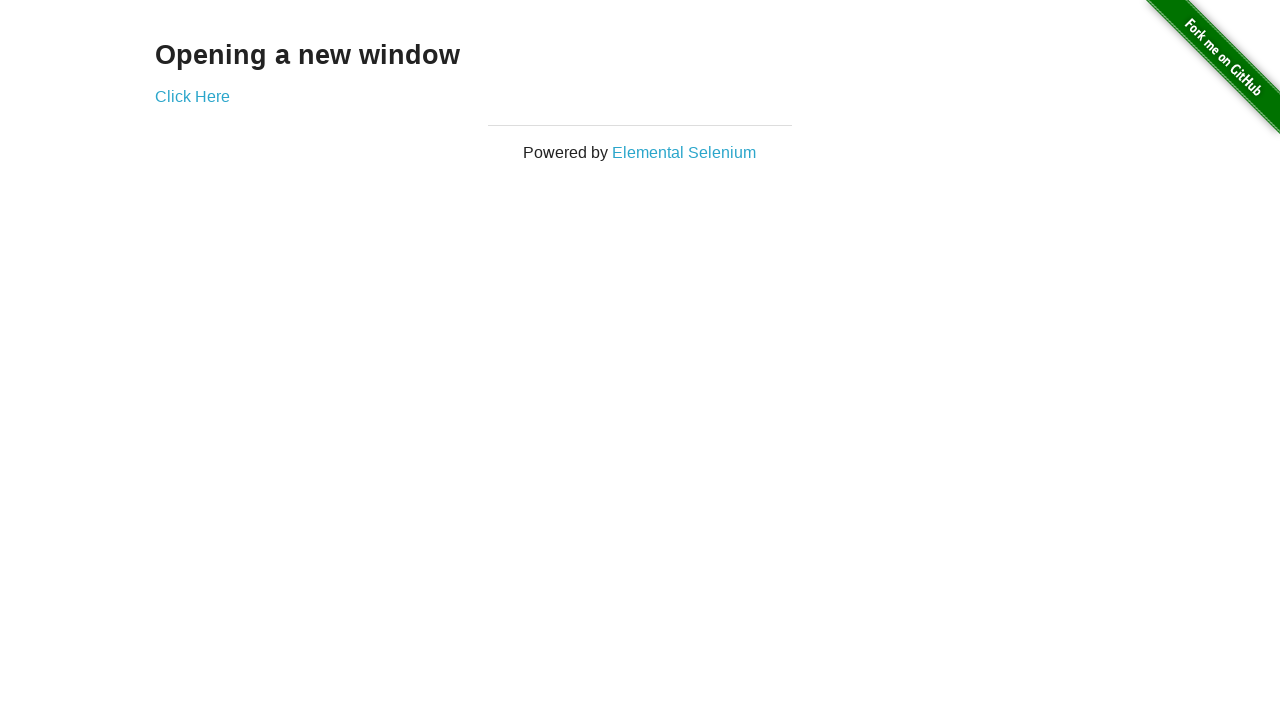

Waited for 'Opening a new window' text to be displayed
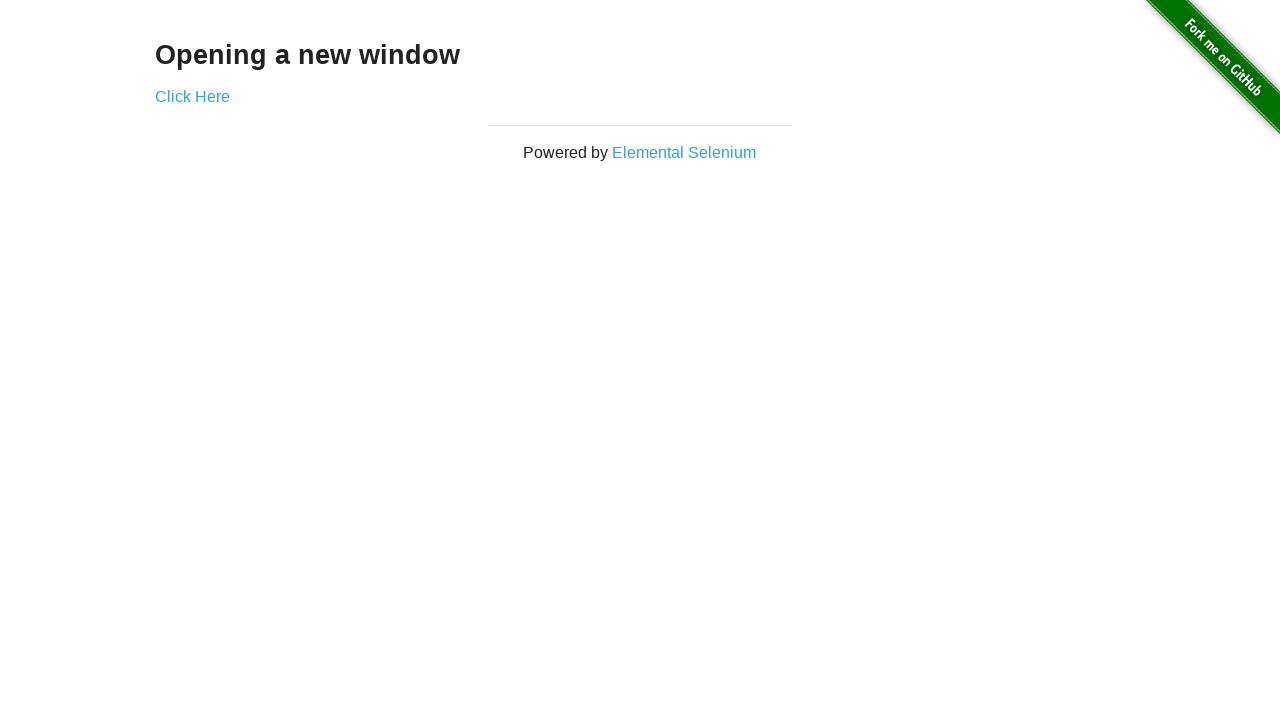

Verified page title contains 'The Internet'
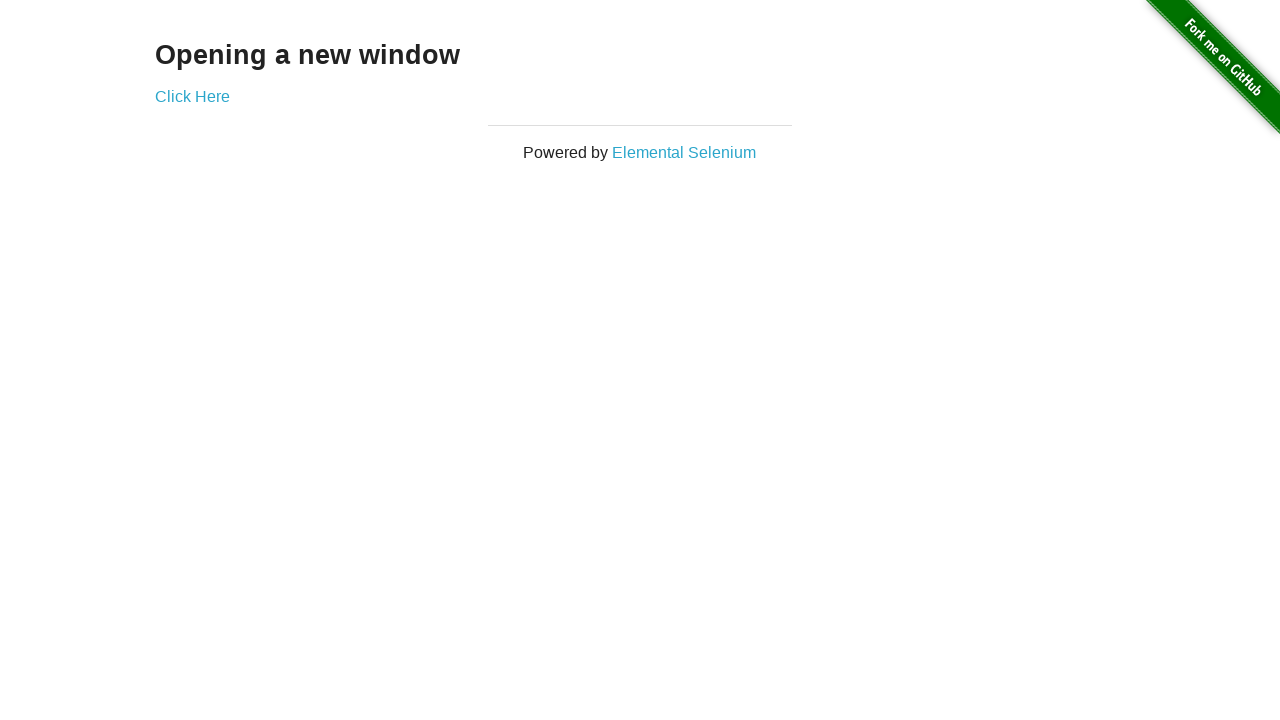

Clicked 'Click Here' link to open a new window at (192, 96) on xpath=//*[text()='Click Here']
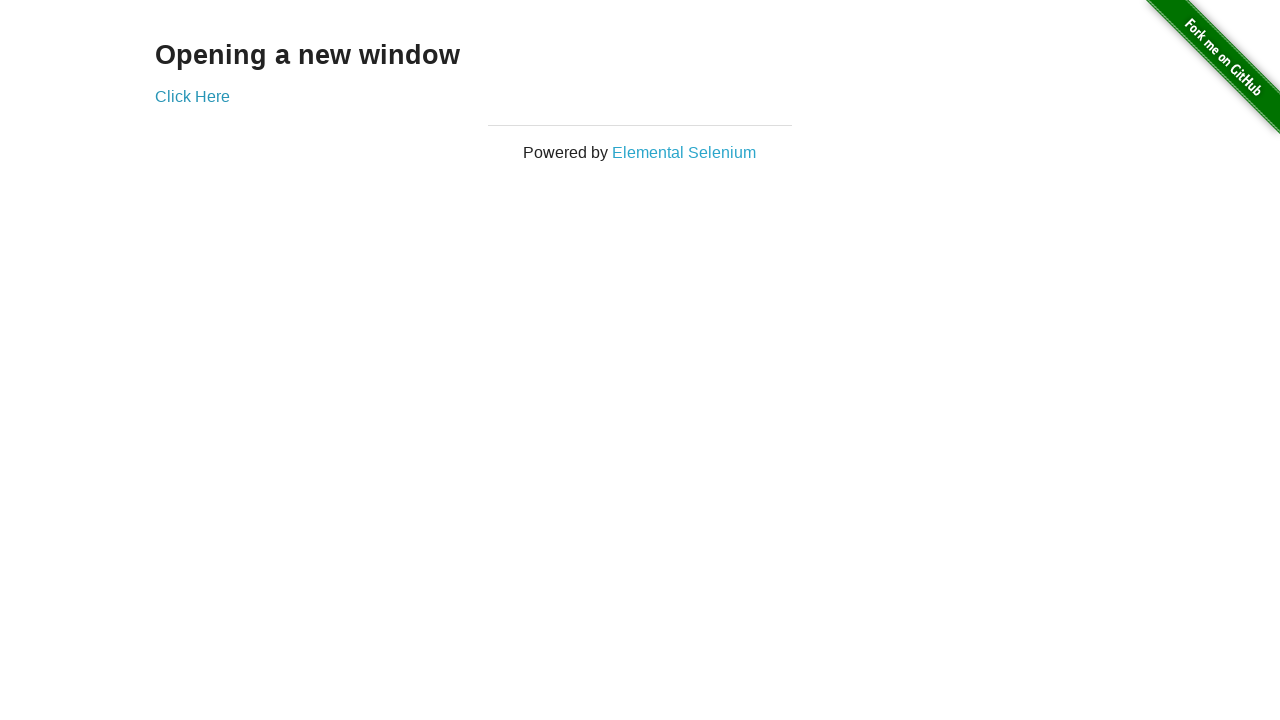

Obtained reference to the new page/window
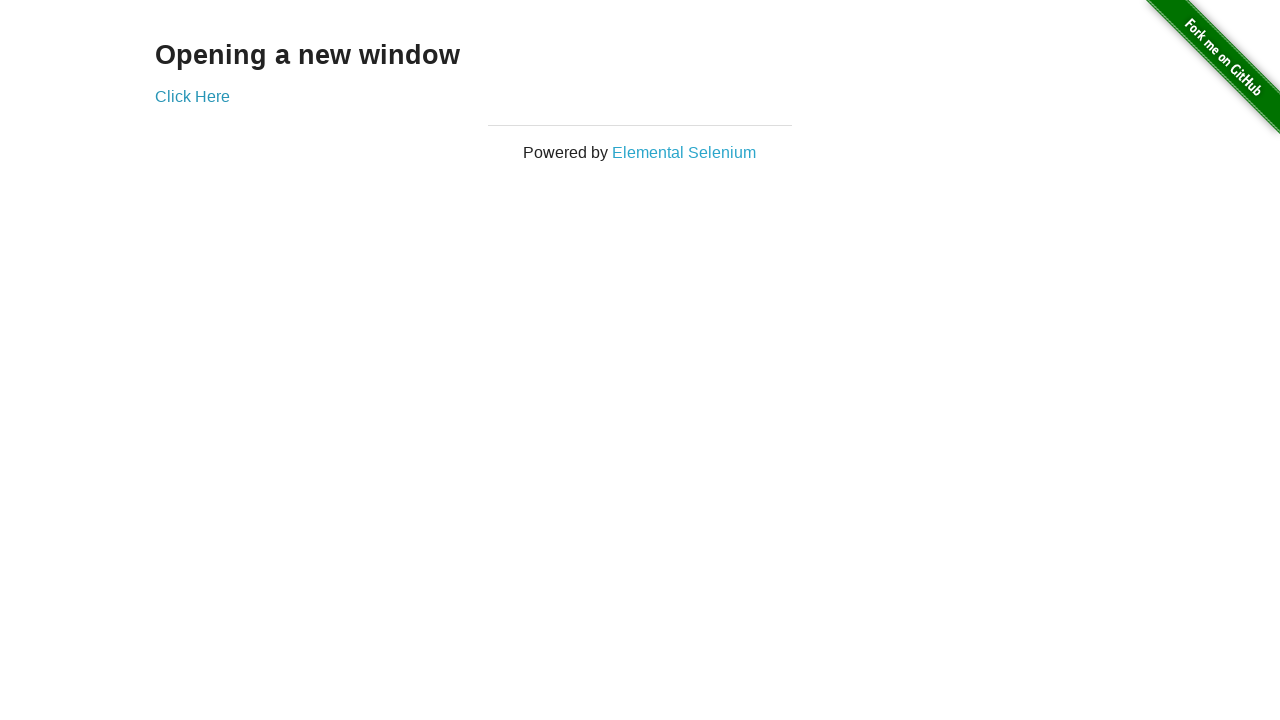

New page loaded successfully
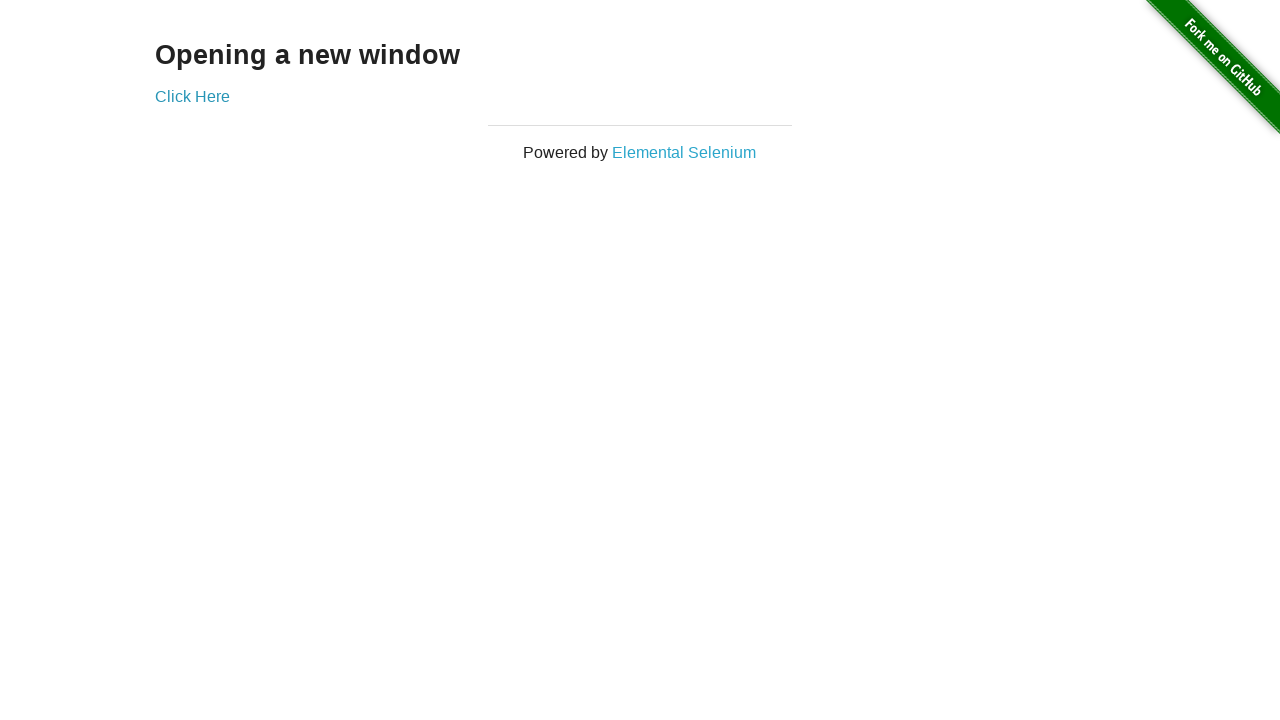

Verified new window title is 'New Window'
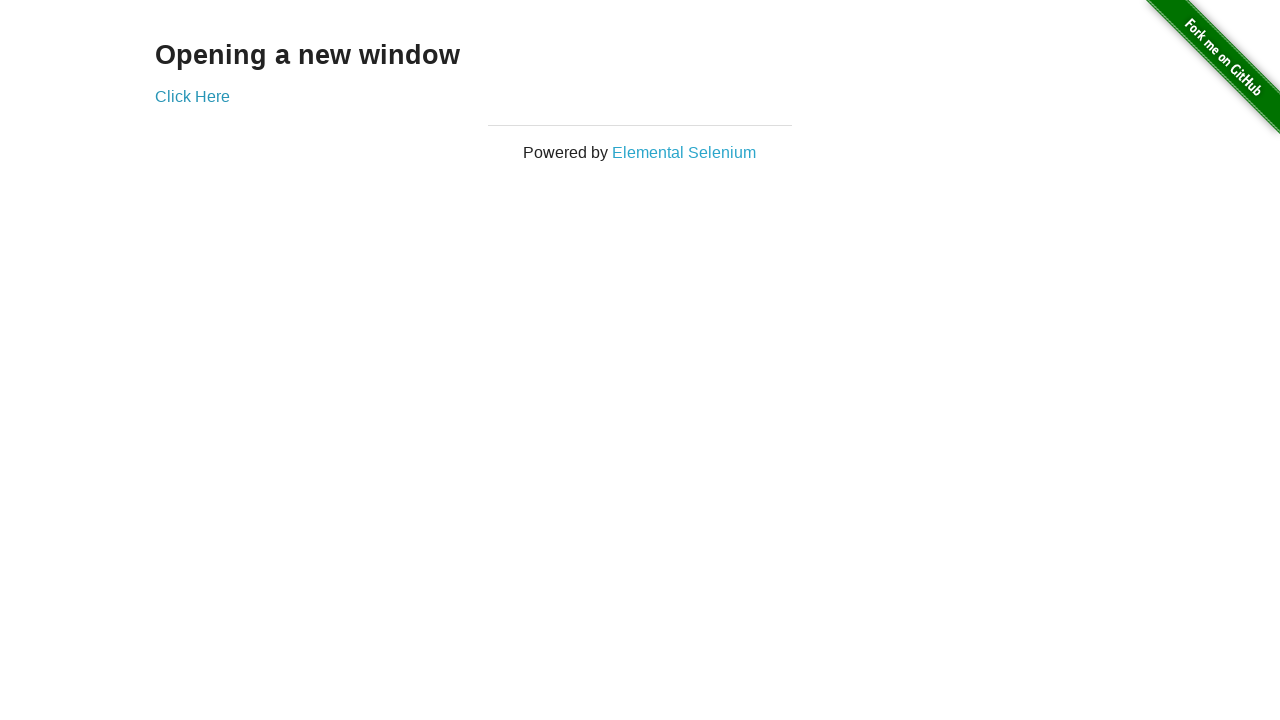

Verified h3 heading is displayed on new page
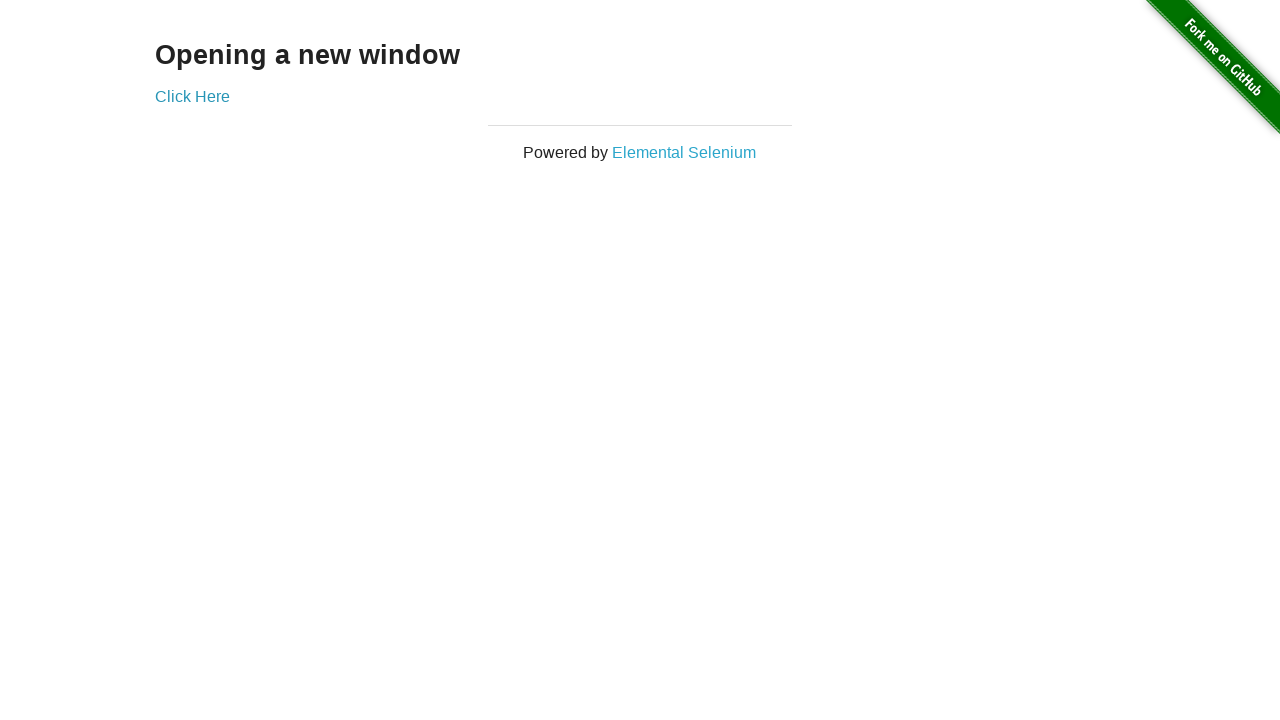

Switched back to original page
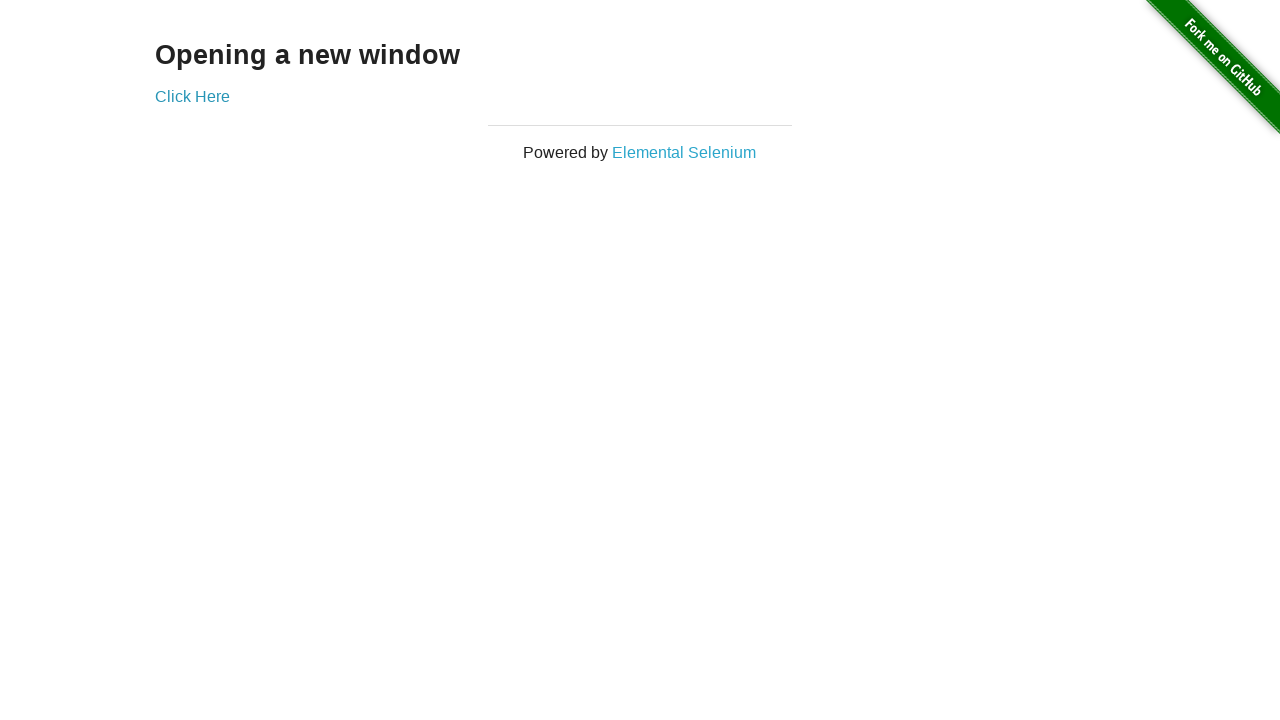

Verified original page title is 'The Internet'
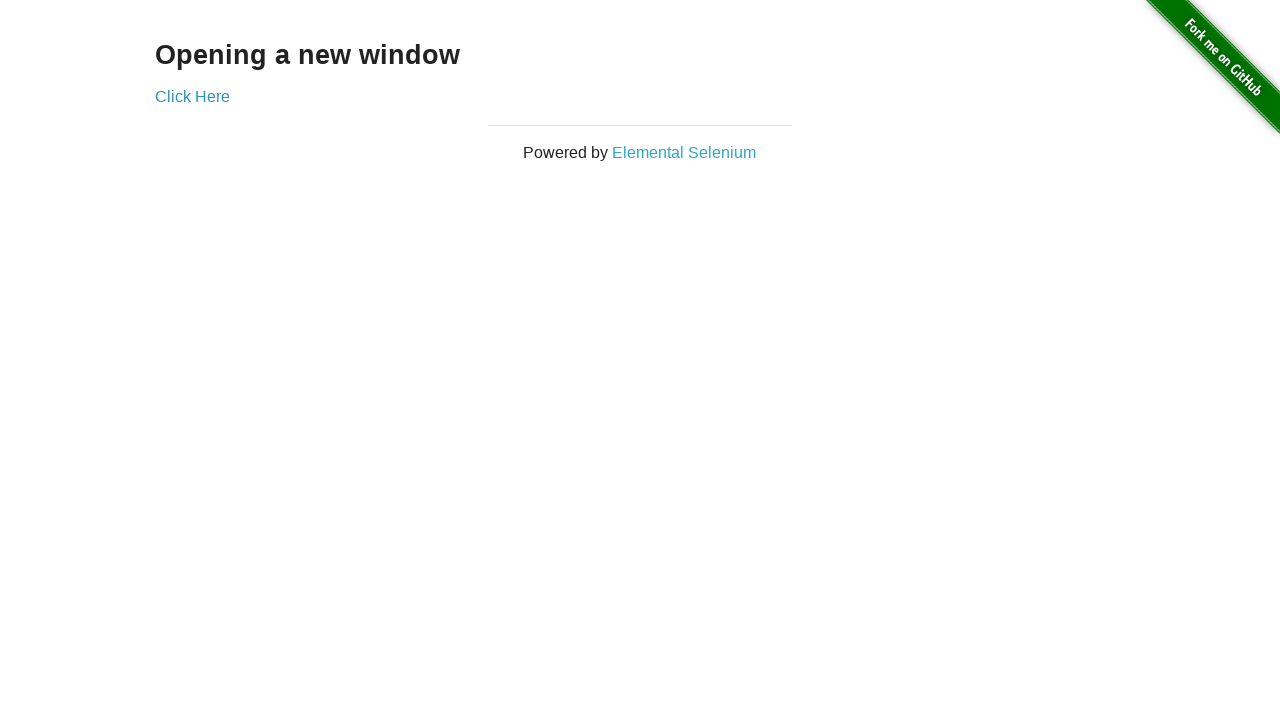

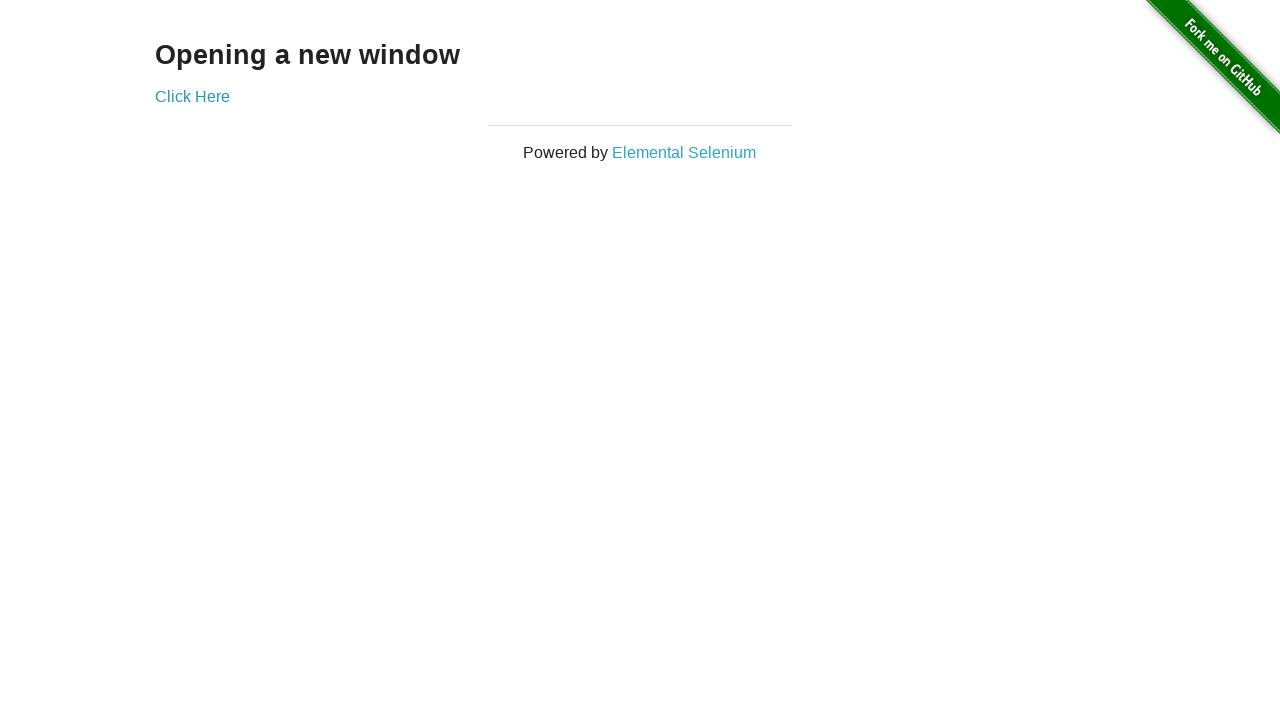